Tests downloading a file from an external website by clicking on a file link and verifying the downloaded file name

Starting URL: https://the-internet.herokuapp.com/download

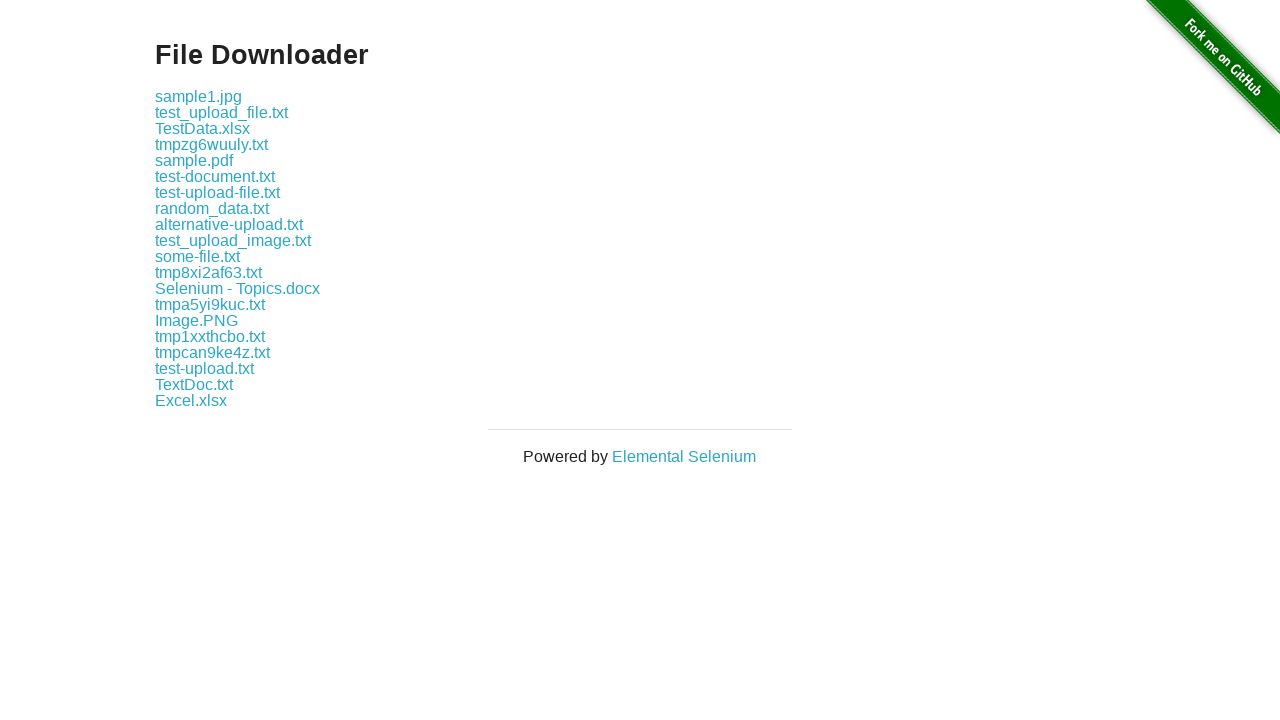

Clicked on file link 'some-file.txt' to initiate download at (198, 256) on a:text('some-file.txt')
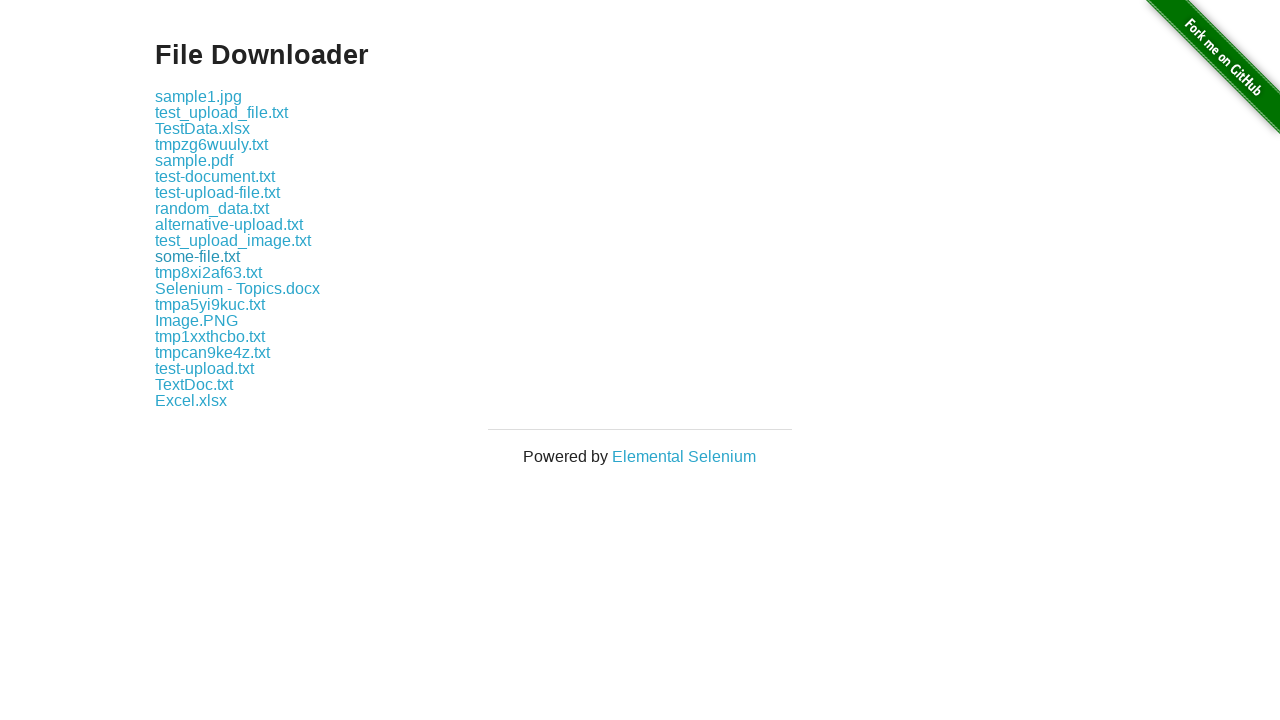

File download completed and download object retrieved
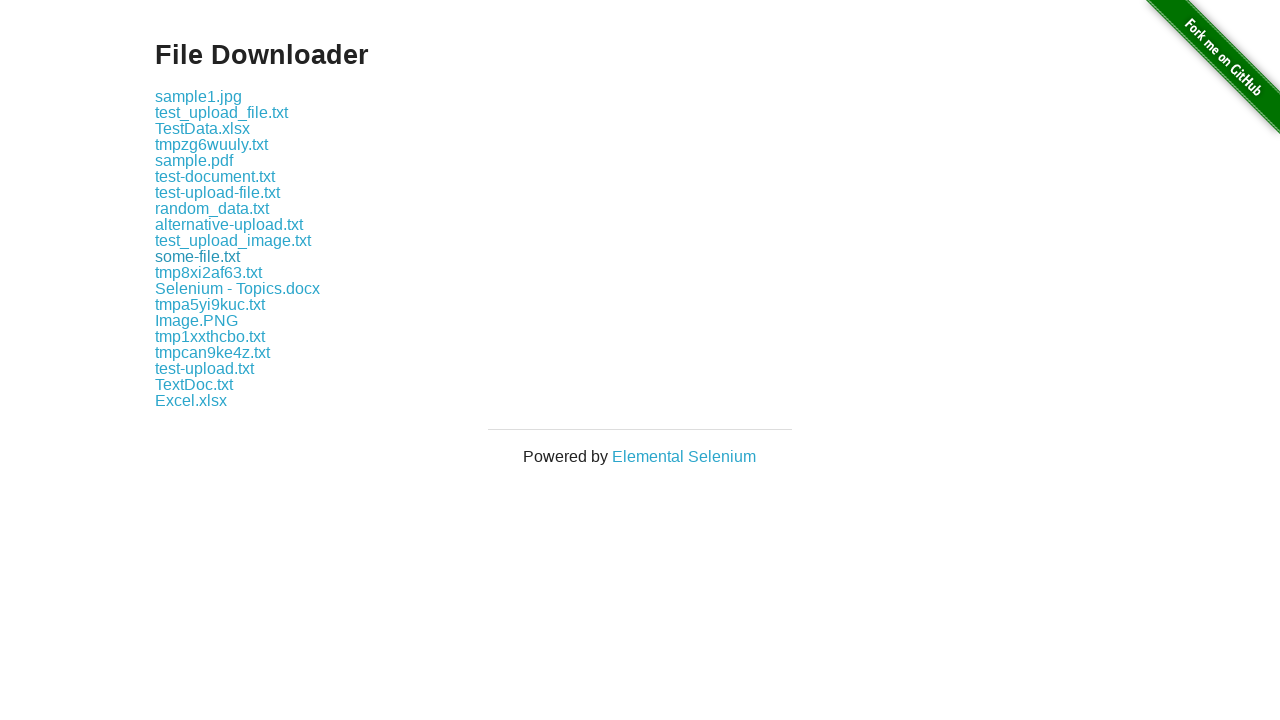

Verified downloaded file name matches expected value 'some-file.txt'
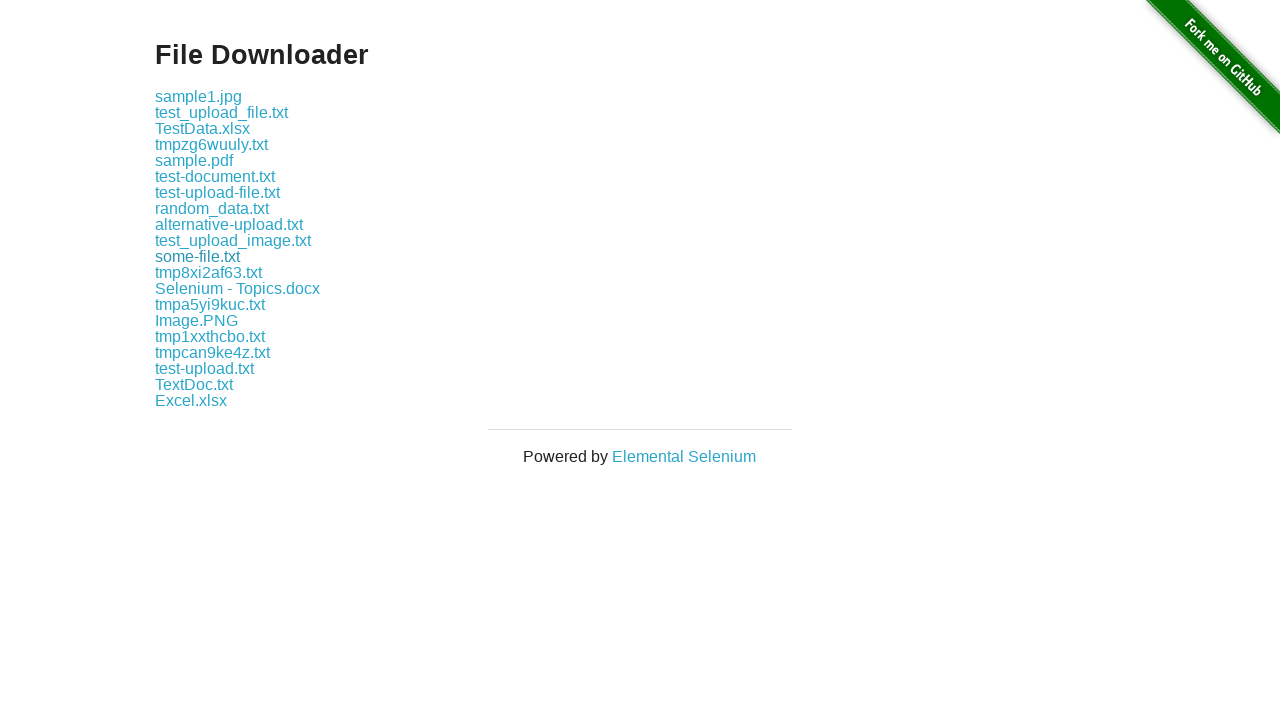

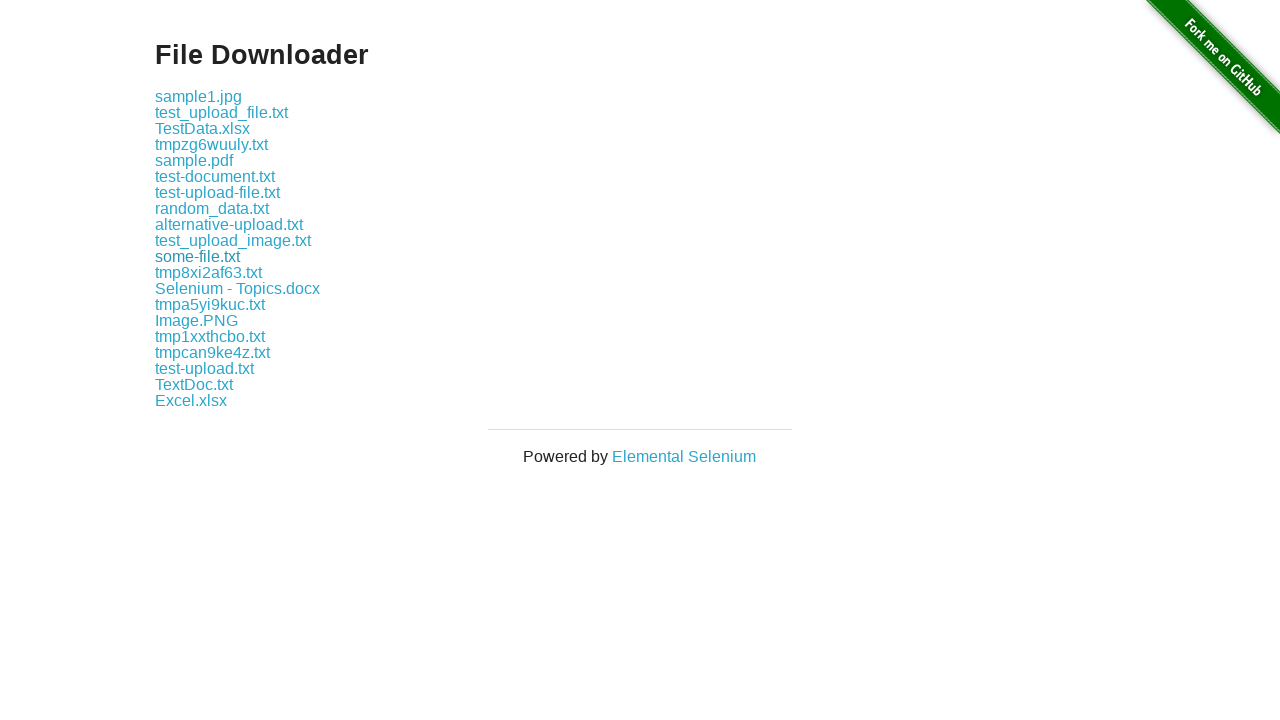